Tests registration form validation by submitting with empty last name field

Starting URL: https://parabank.parasoft.com/parabank/register.htm

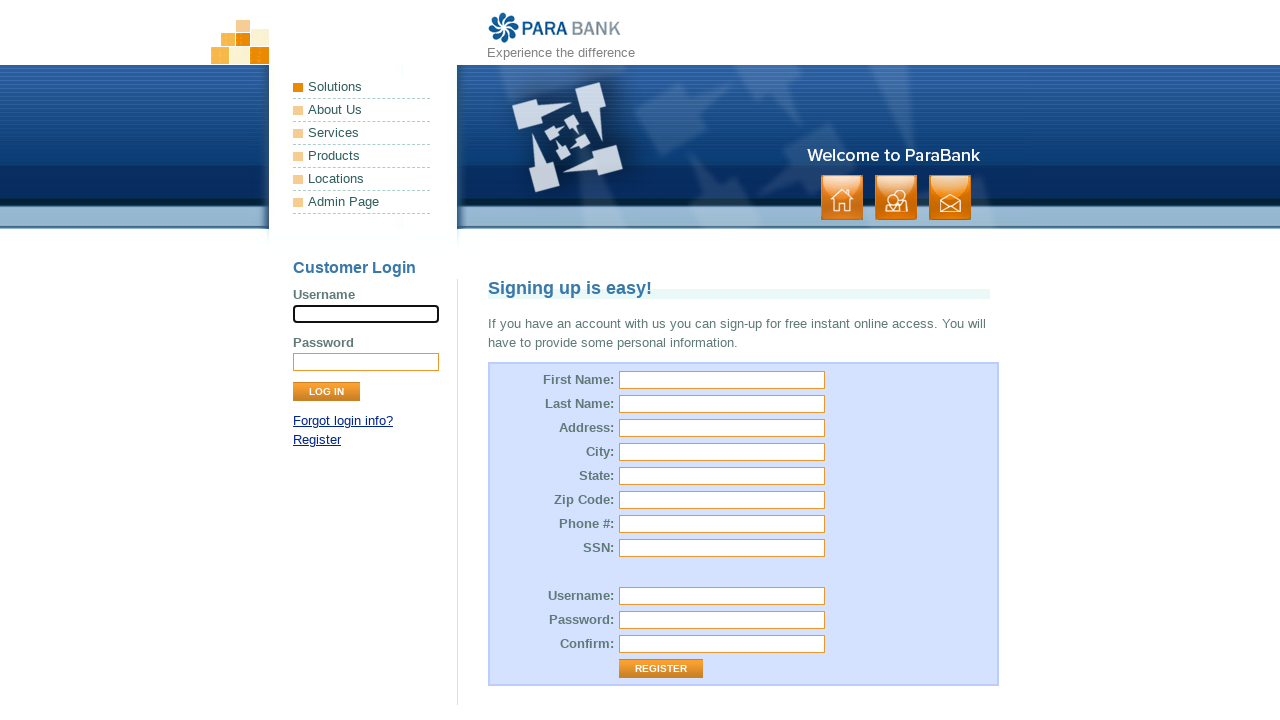

Filled first name field with 'Reny' on input[id='customer.firstName']
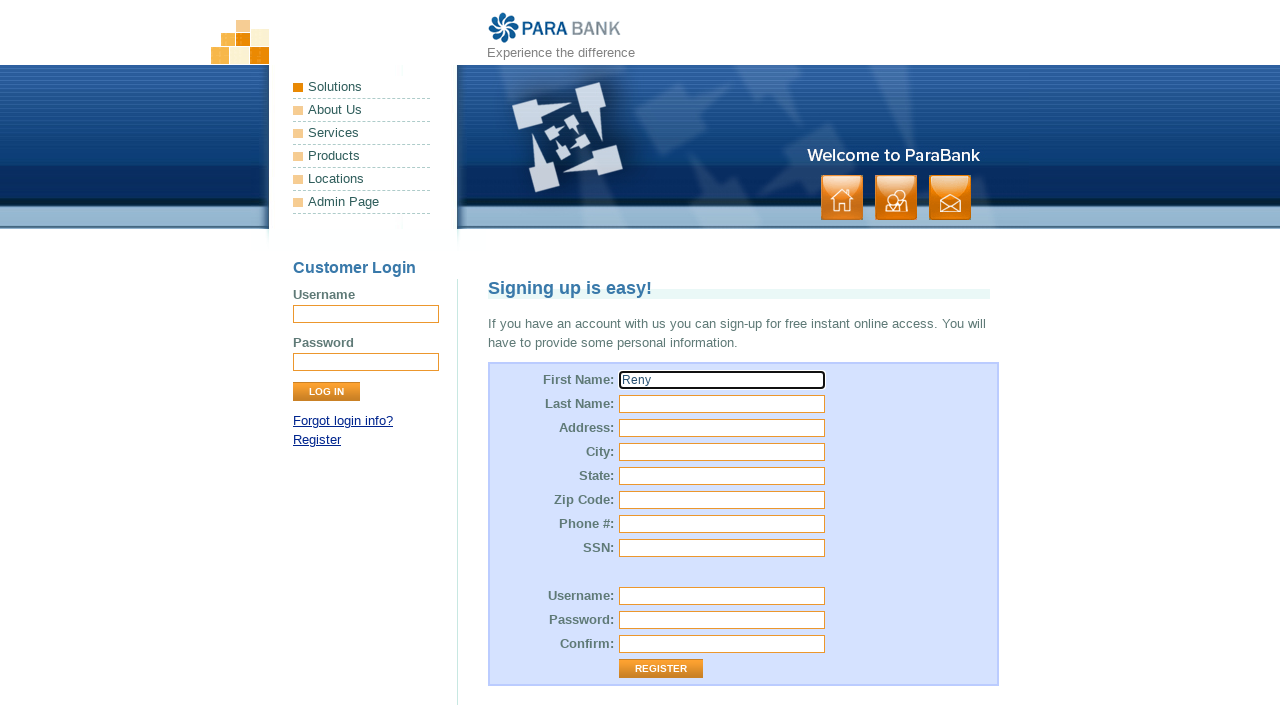

Filled street address field with '7301 Topping Rd' on input[id='customer.address.street']
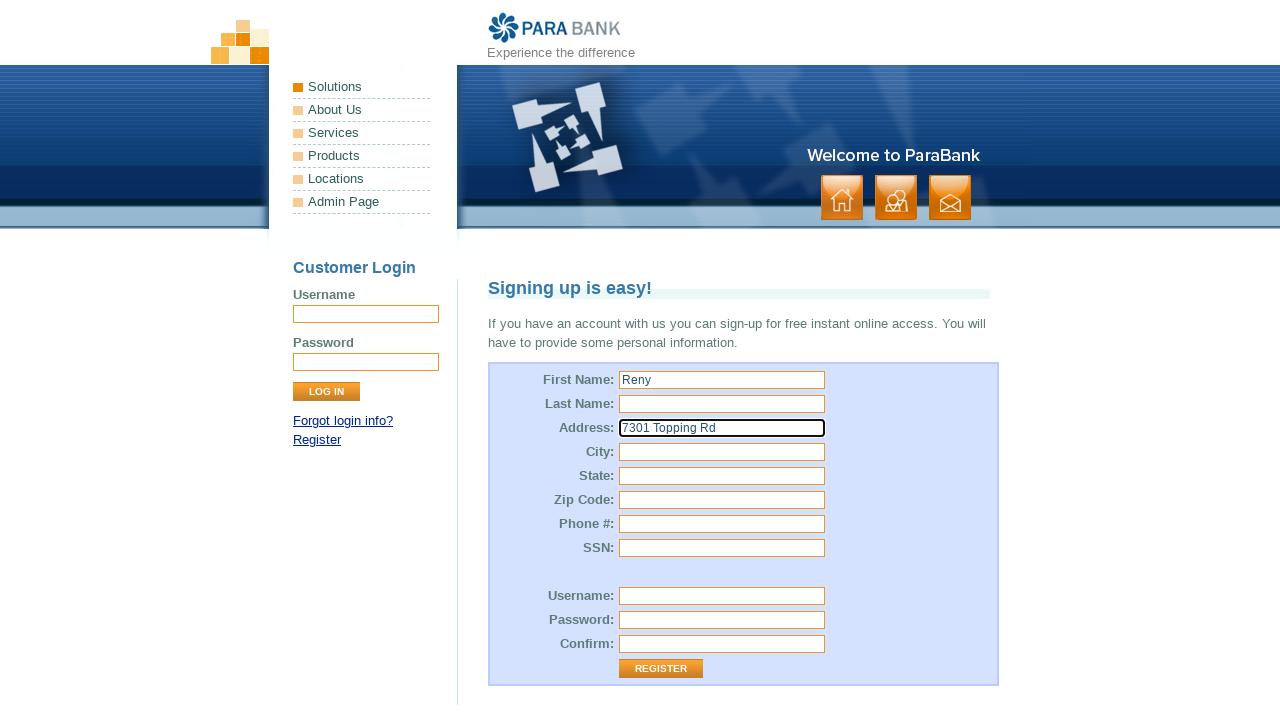

Filled city field with 'Mississauga' on input[id='customer.address.city']
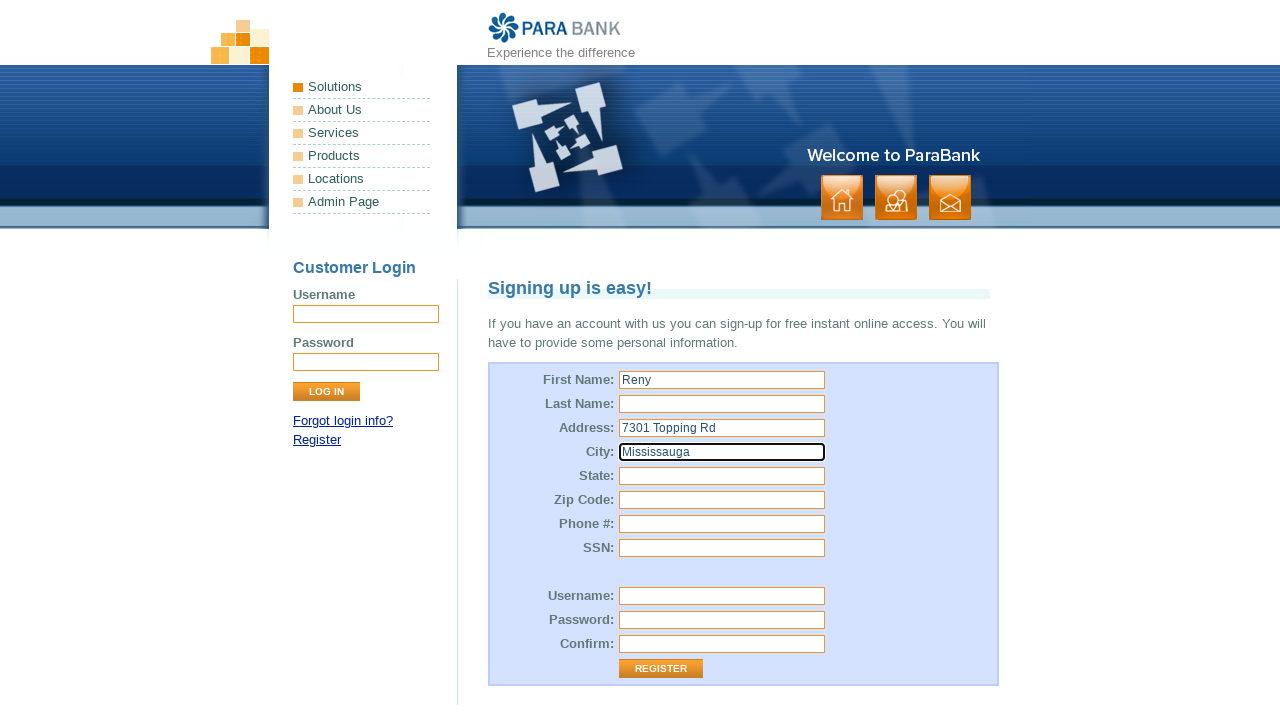

Filled state field with 'Ontario' on input[id='customer.address.state']
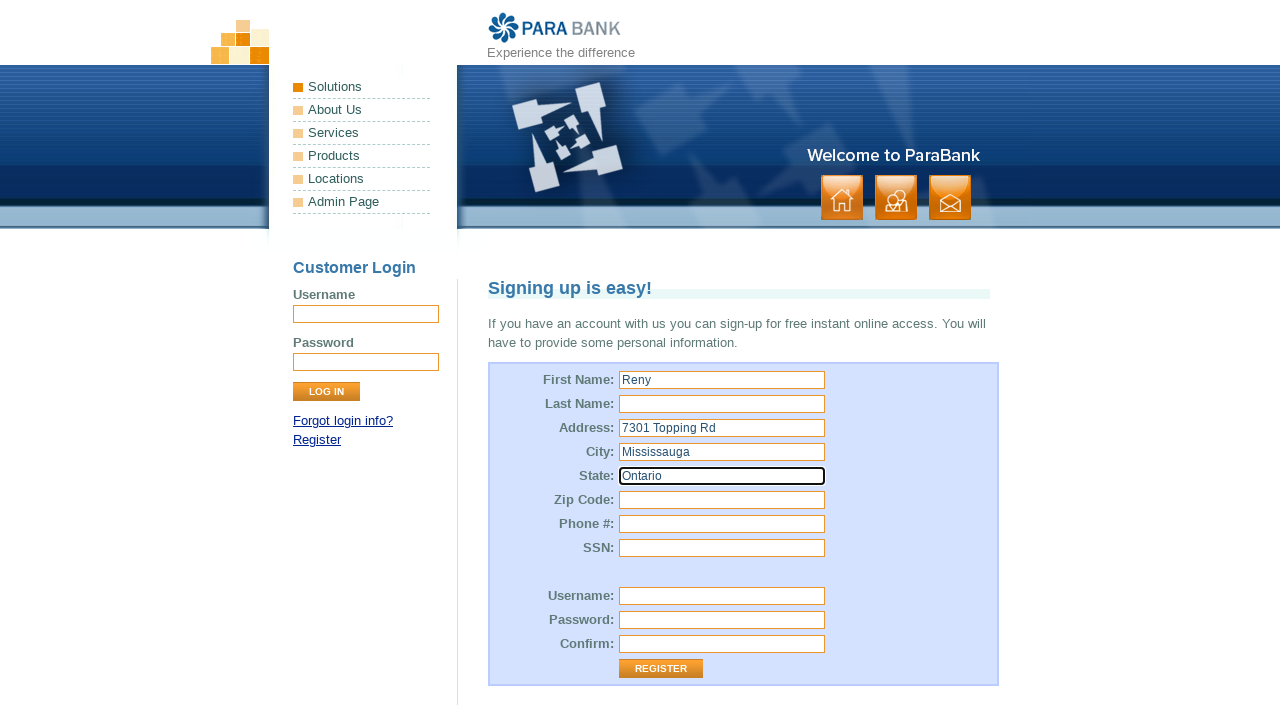

Filled zip code field with 'L4T2Y6' on input[id='customer.address.zipCode']
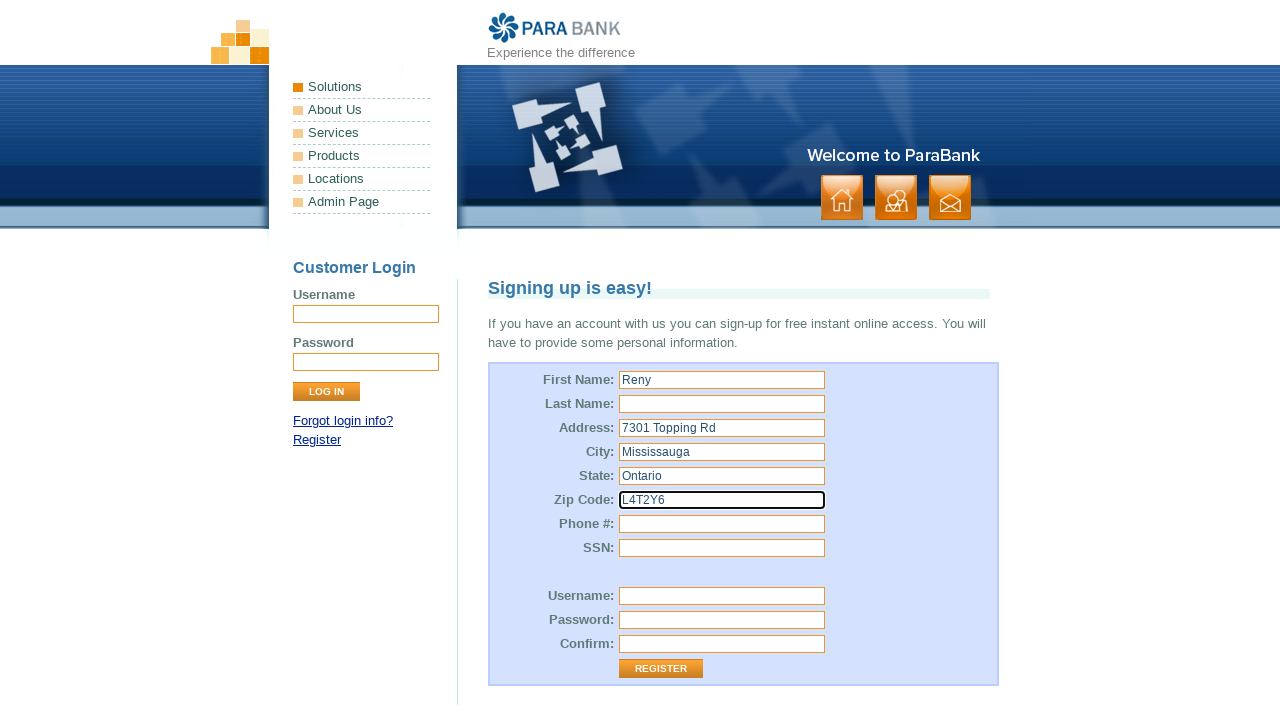

Filled SSN field with '1234' on input[id='customer.ssn']
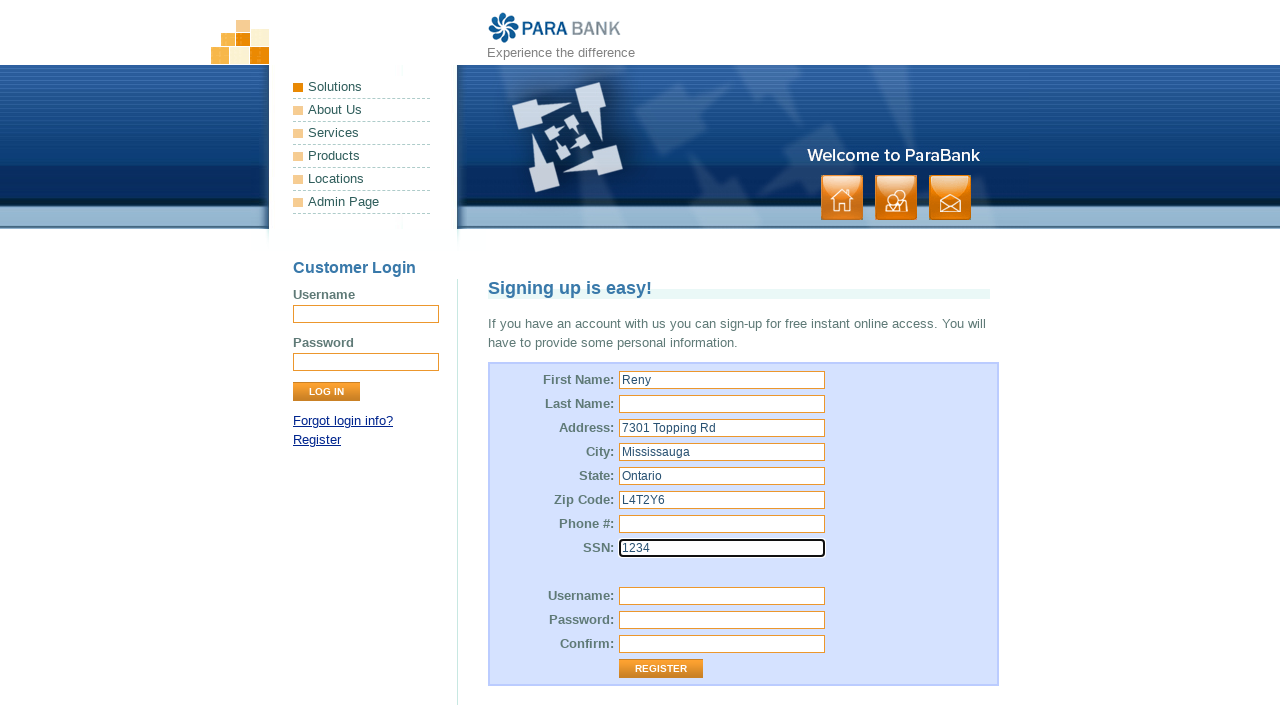

Filled phone number field with '6474049982' on input[id='customer.phoneNumber']
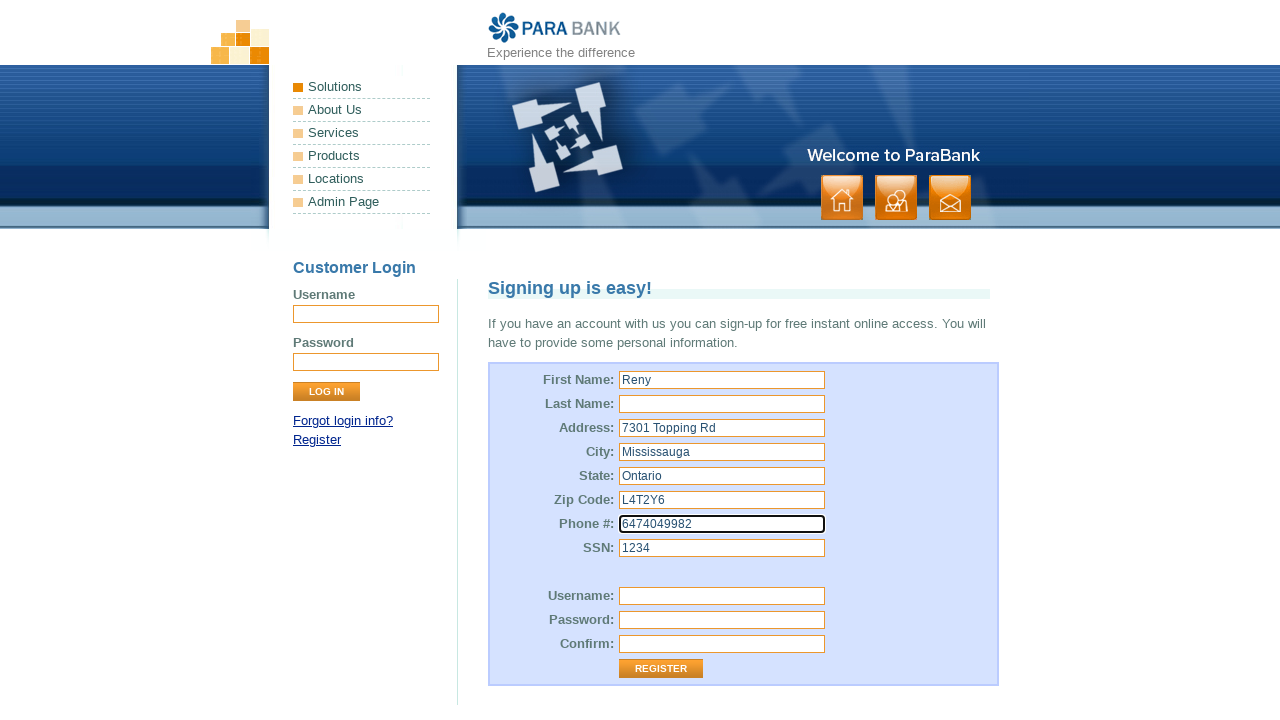

Filled username field with 'RenyLopez' on input[id='customer.username']
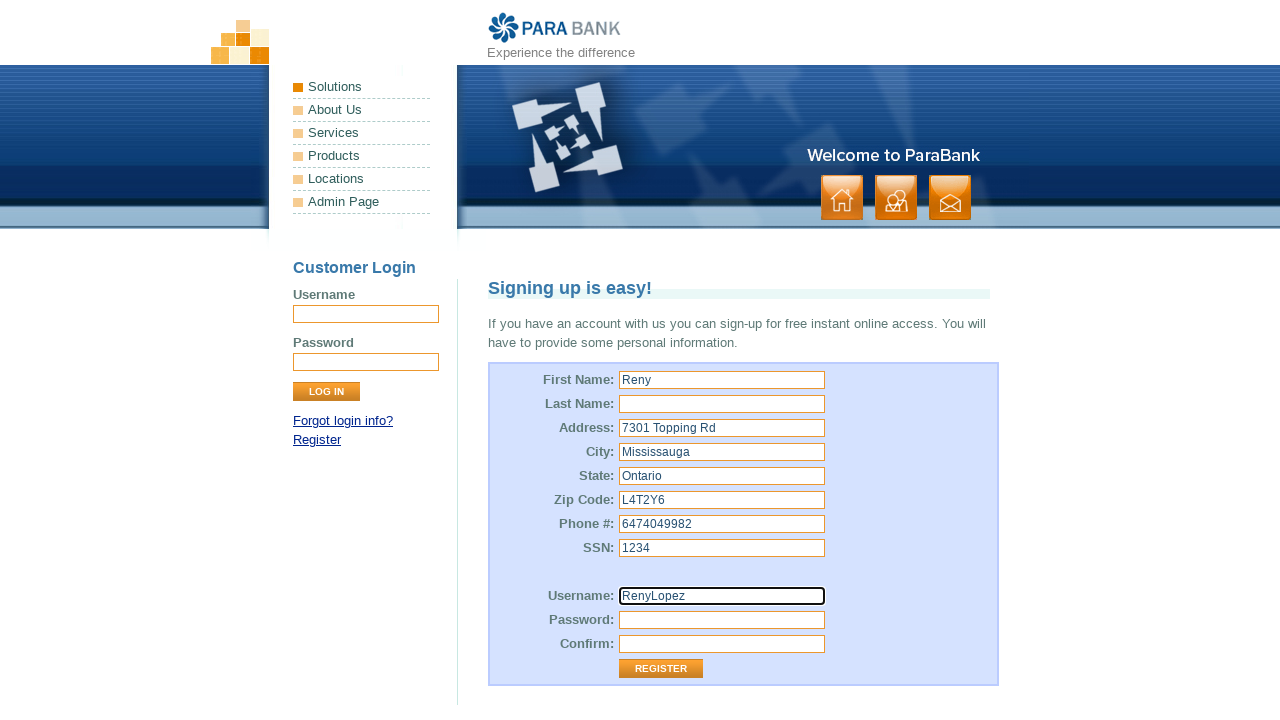

Filled password field with 'RenyJLopez' on input[id='customer.password']
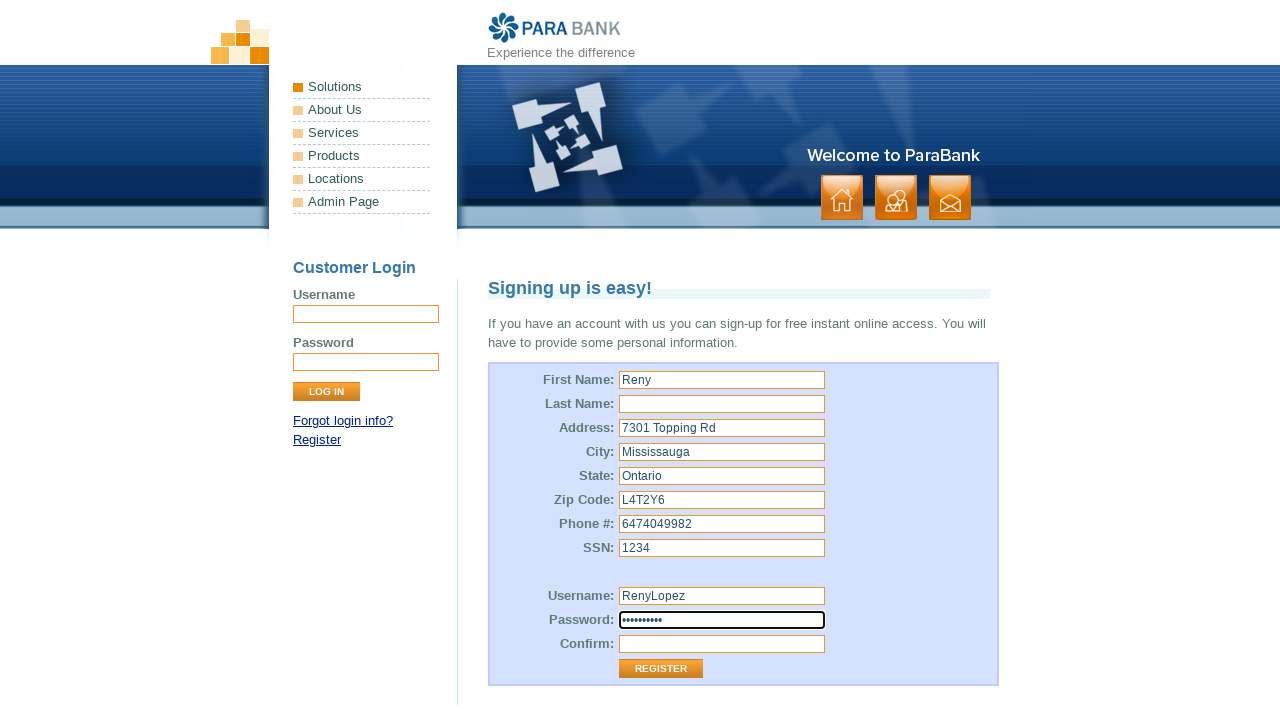

Filled repeated password field with 'RenyJLopez' on input[id='repeatedPassword']
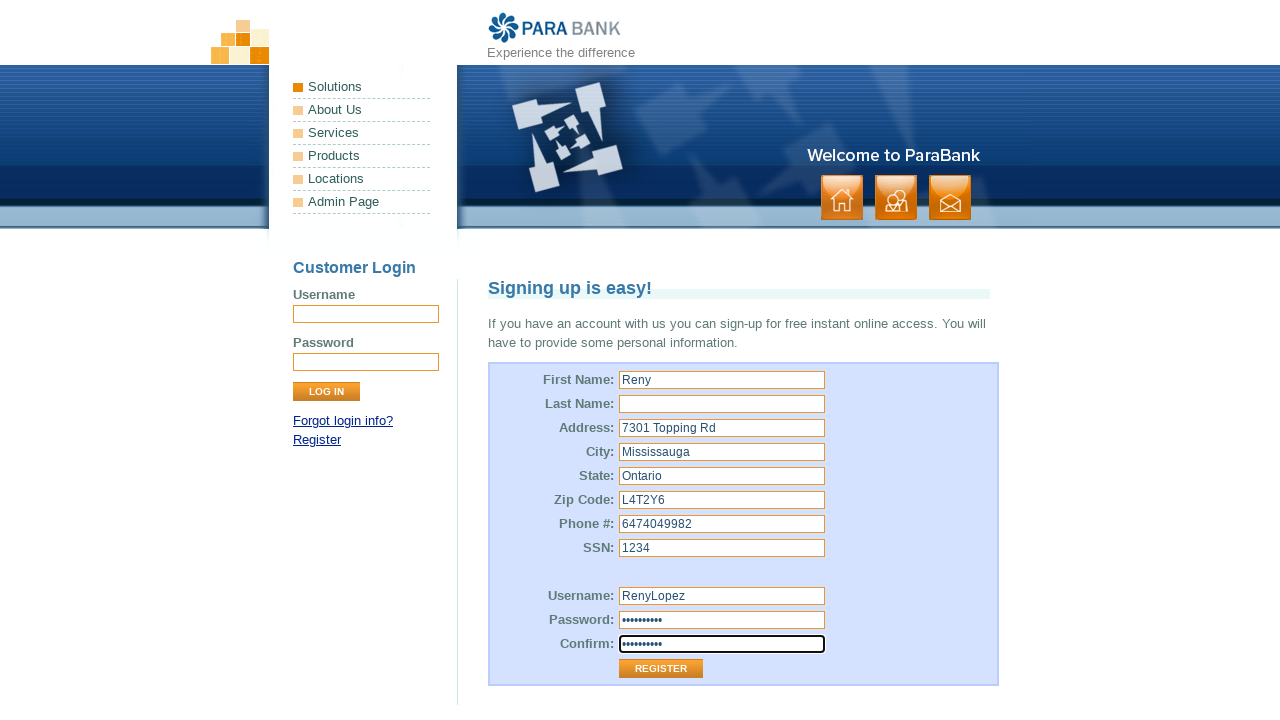

Clicked Register button with empty last name field at (661, 669) on input[value='Register']
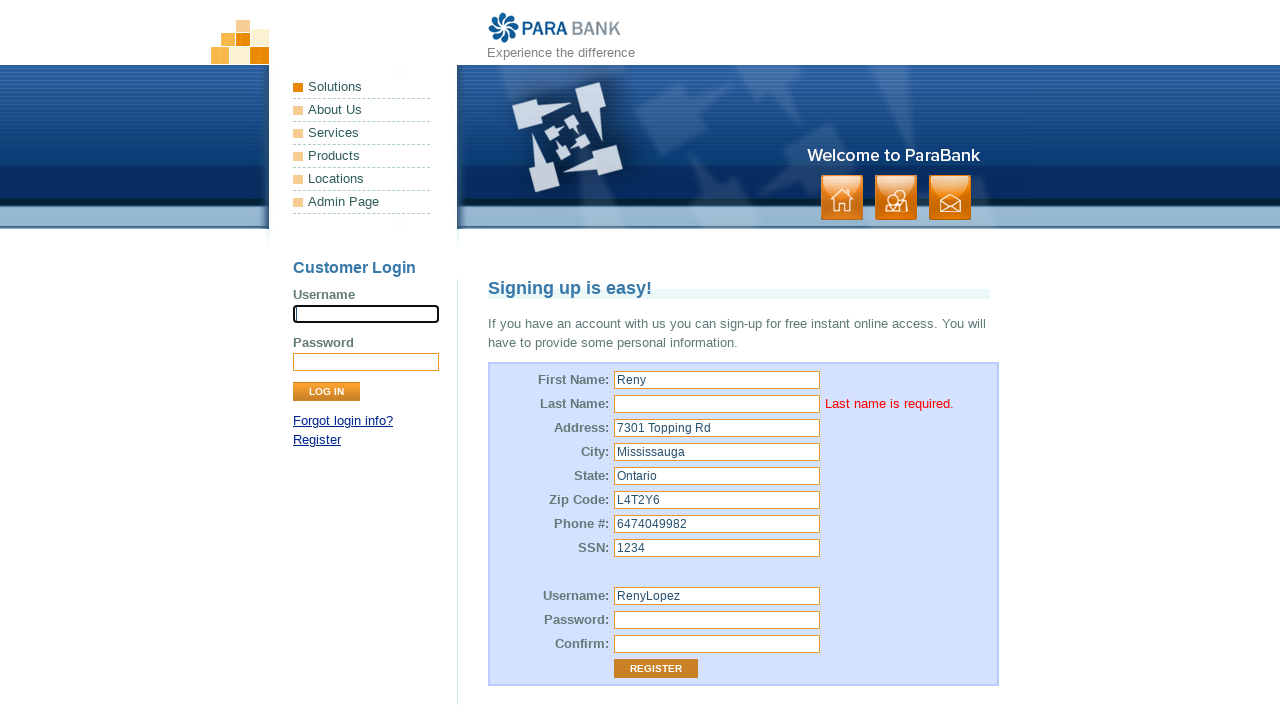

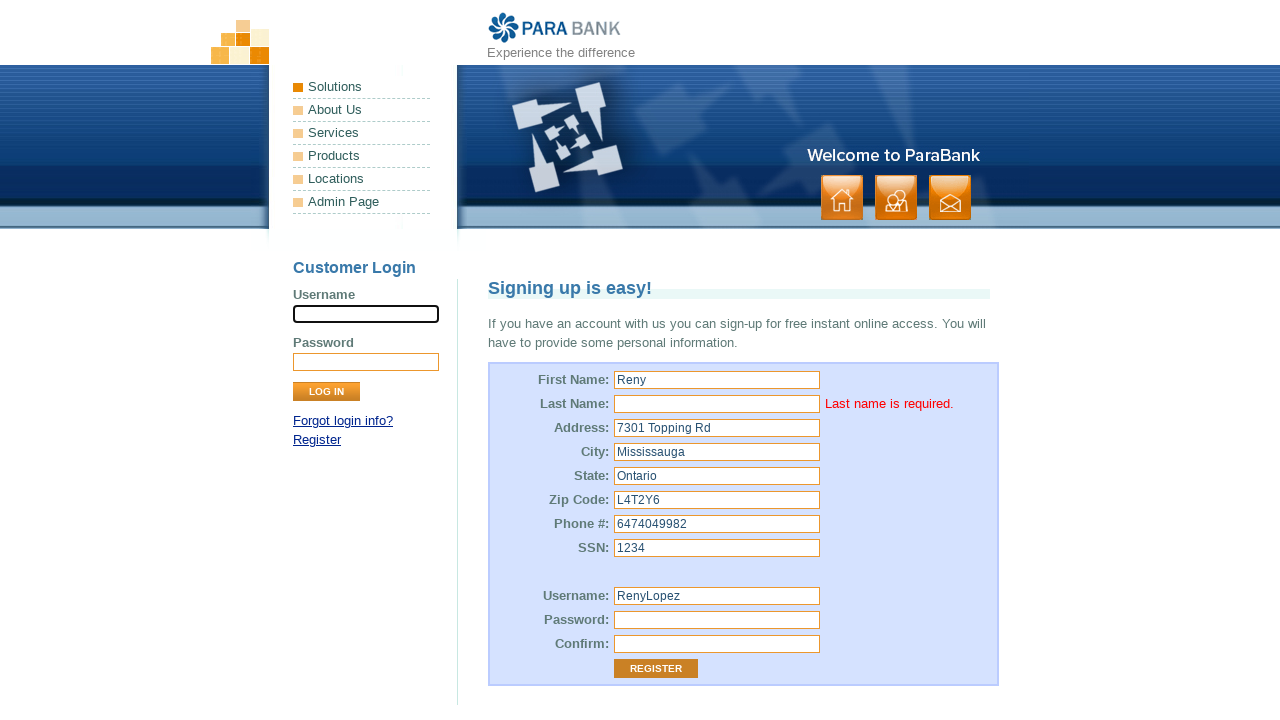